Tests loading the BorrowLenses website in a mobile browser viewport size (640x960 pixels), simulating a mobile device view.

Starting URL: https://www.borrowlenses.com/

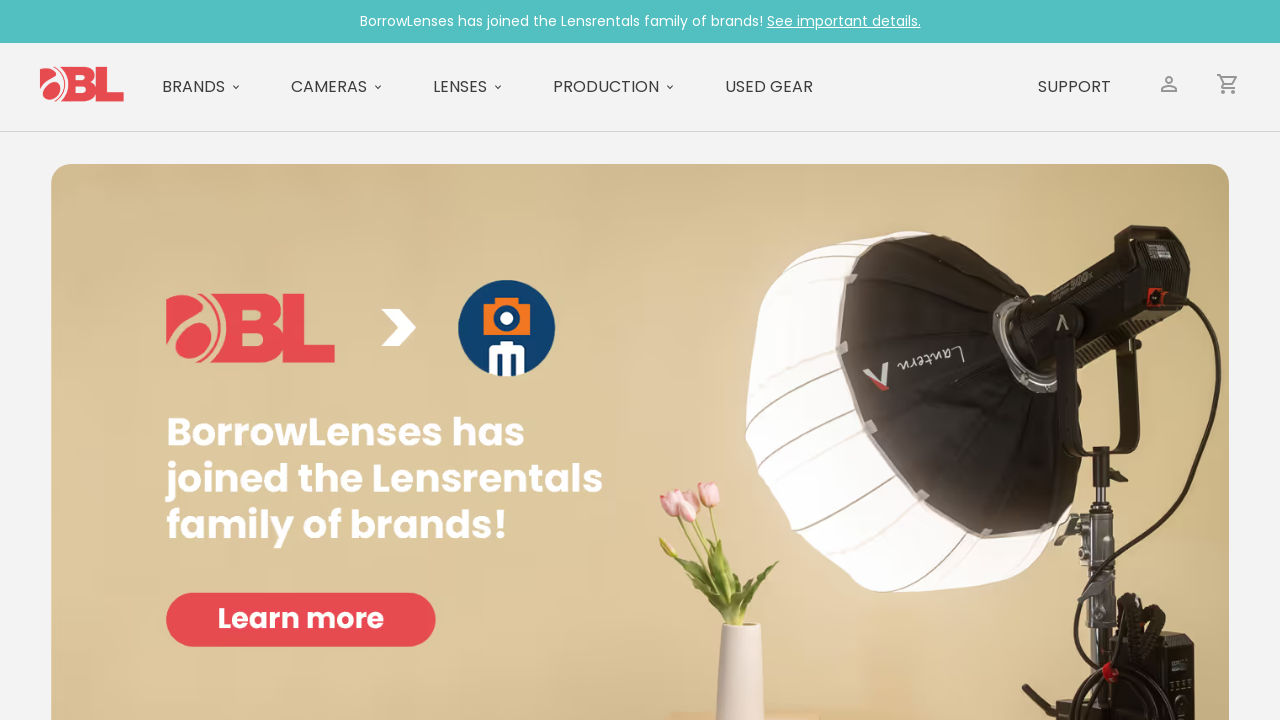

Set viewport to mobile dimensions (640x960 pixels)
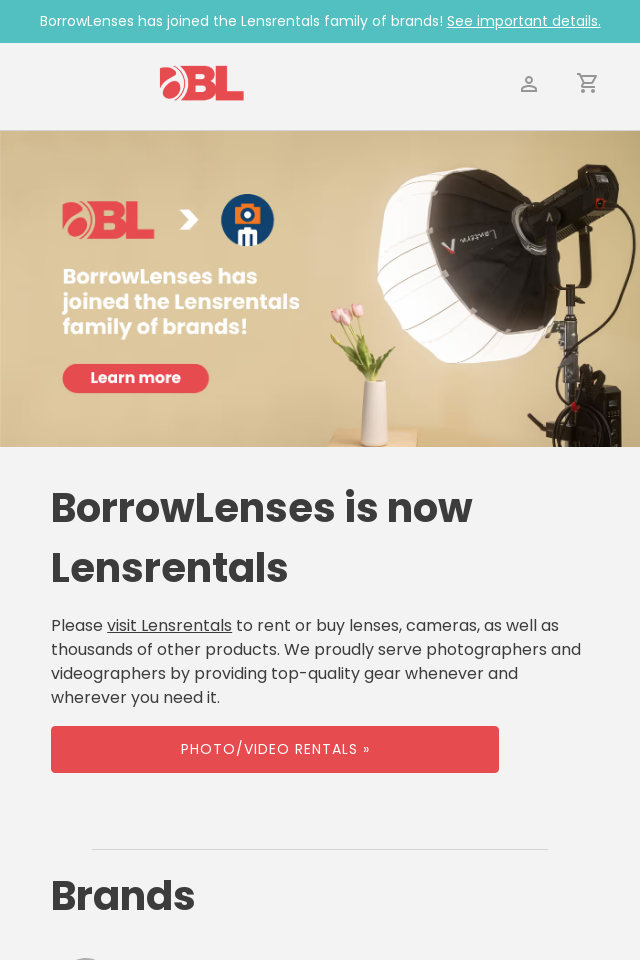

BorrowLenses website loaded with networkidle state
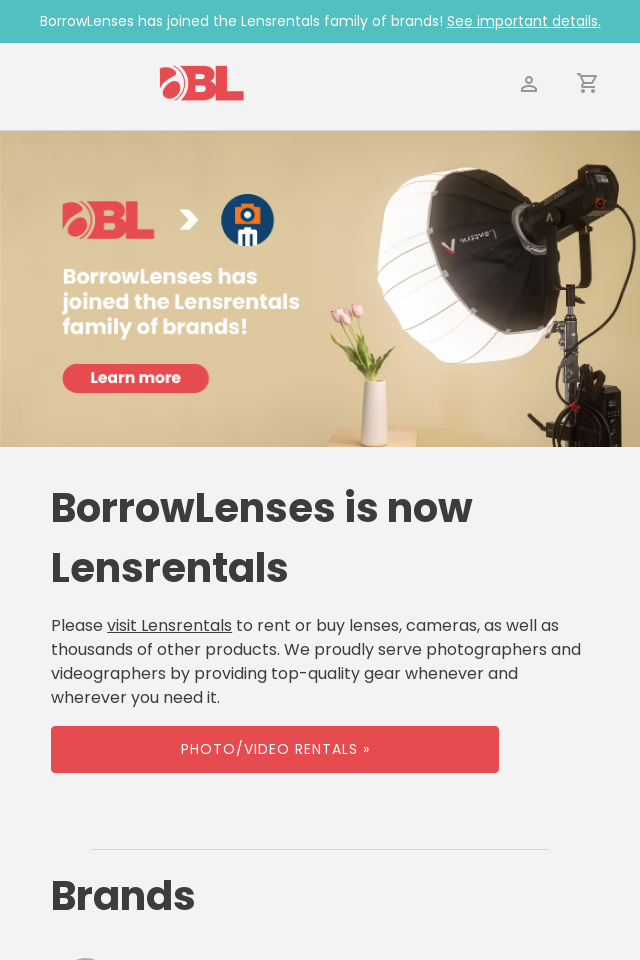

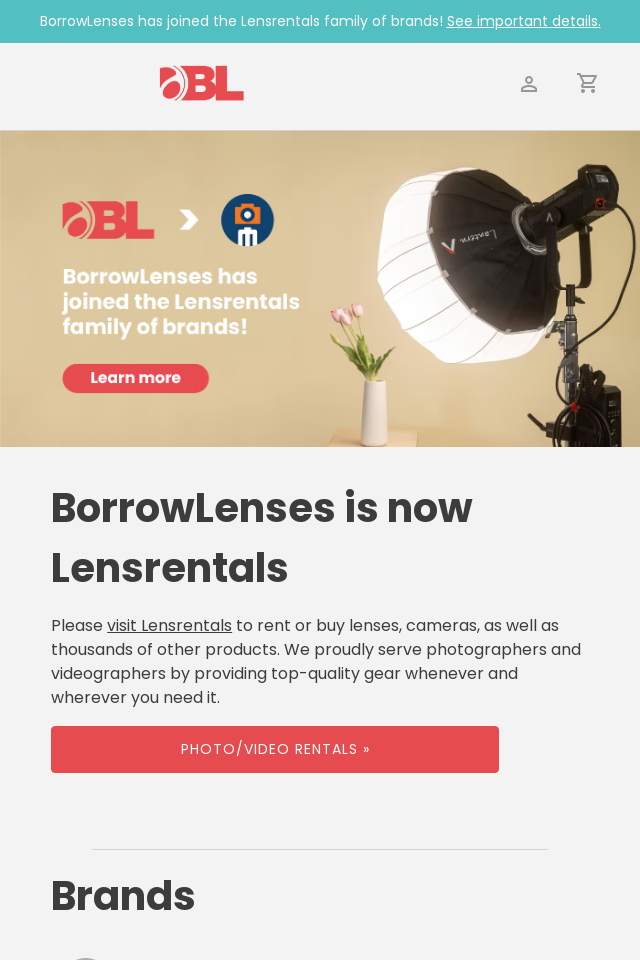